Tests adding multiple elements and then removing them one by one, verifying the count decreases correctly

Starting URL: https://practice.expandtesting.com/add-remove-elements

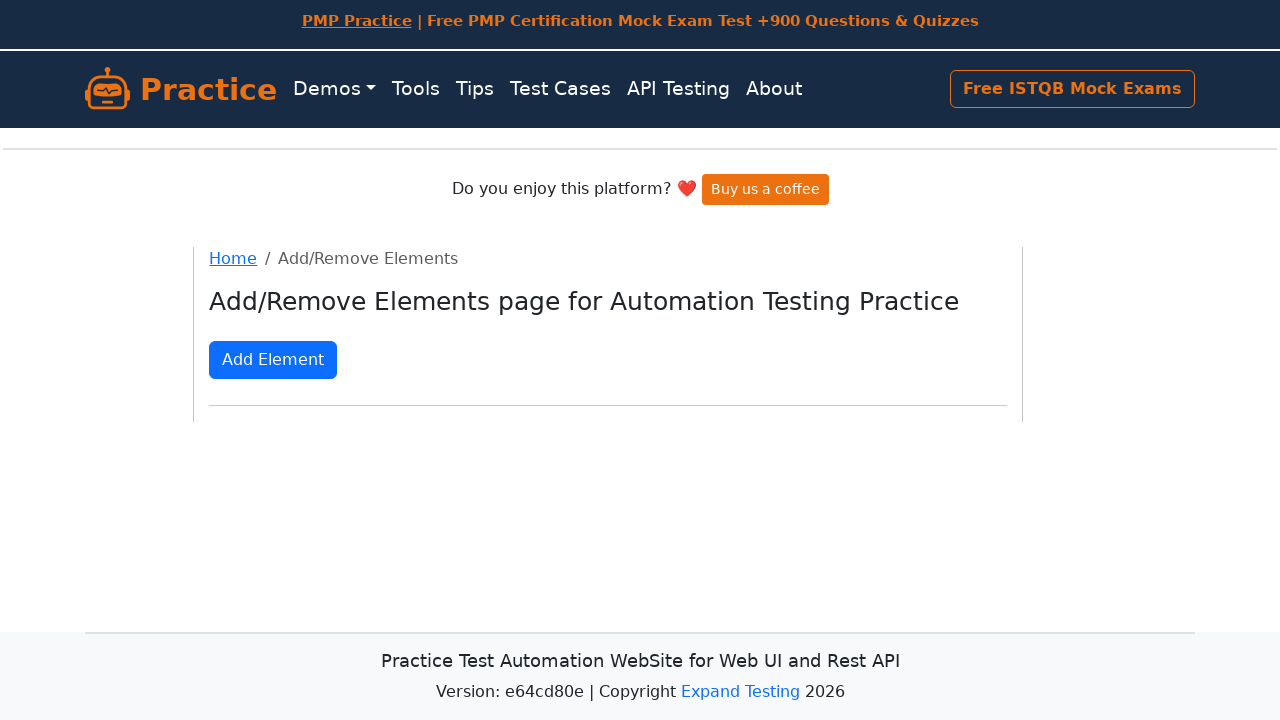

Clicked 'Add Element' button (iteration 1) at (273, 360) on xpath=//button[text()='Add Element']
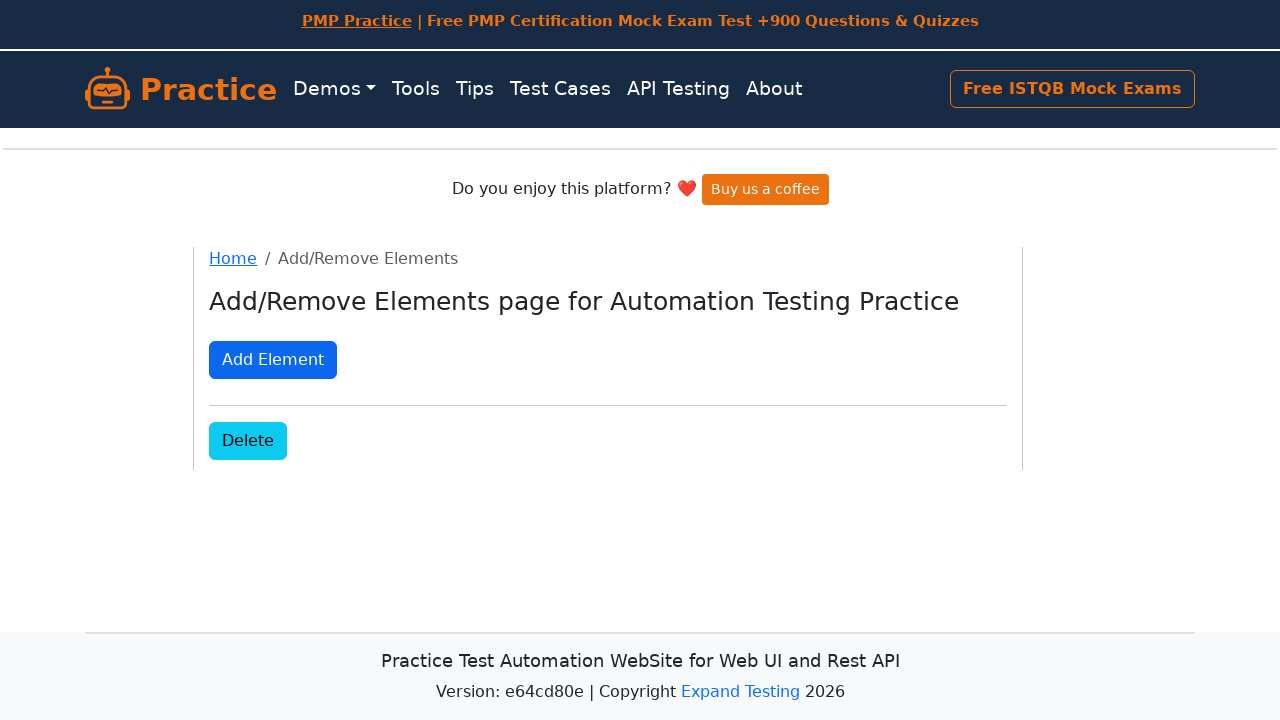

Clicked 'Add Element' button (iteration 2) at (273, 360) on xpath=//button[text()='Add Element']
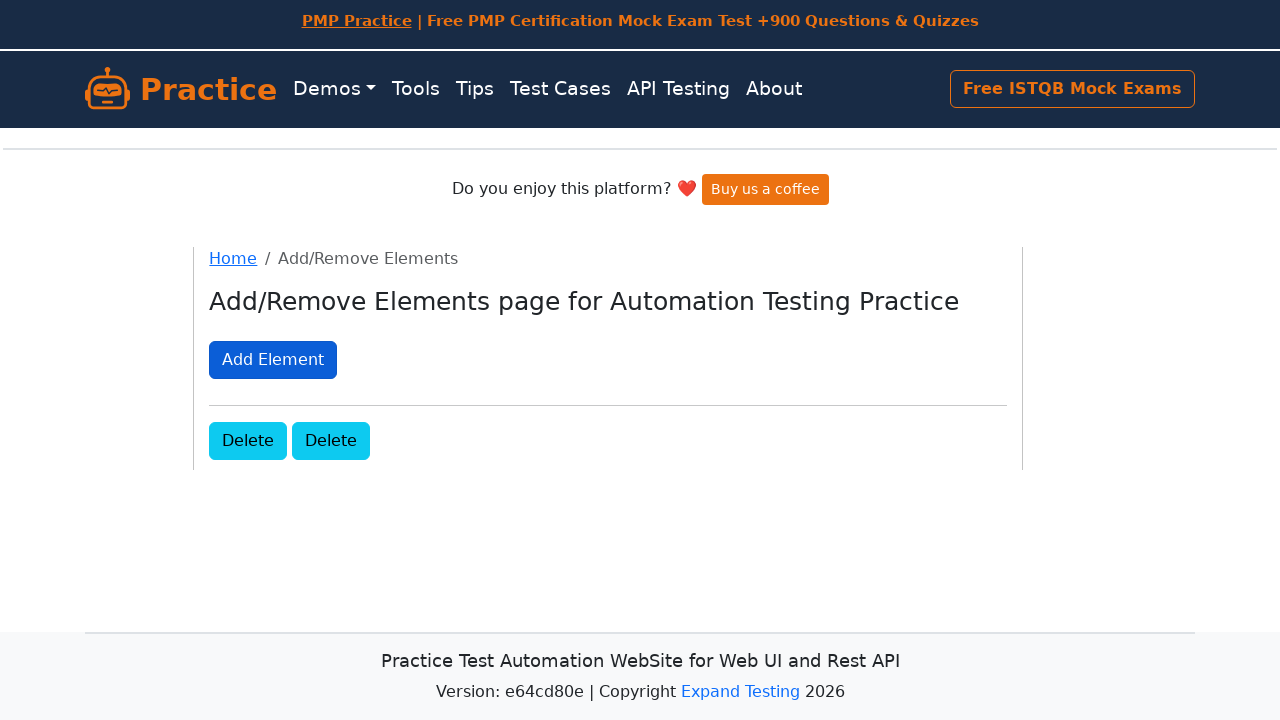

Clicked 'Add Element' button (iteration 3) at (273, 360) on xpath=//button[text()='Add Element']
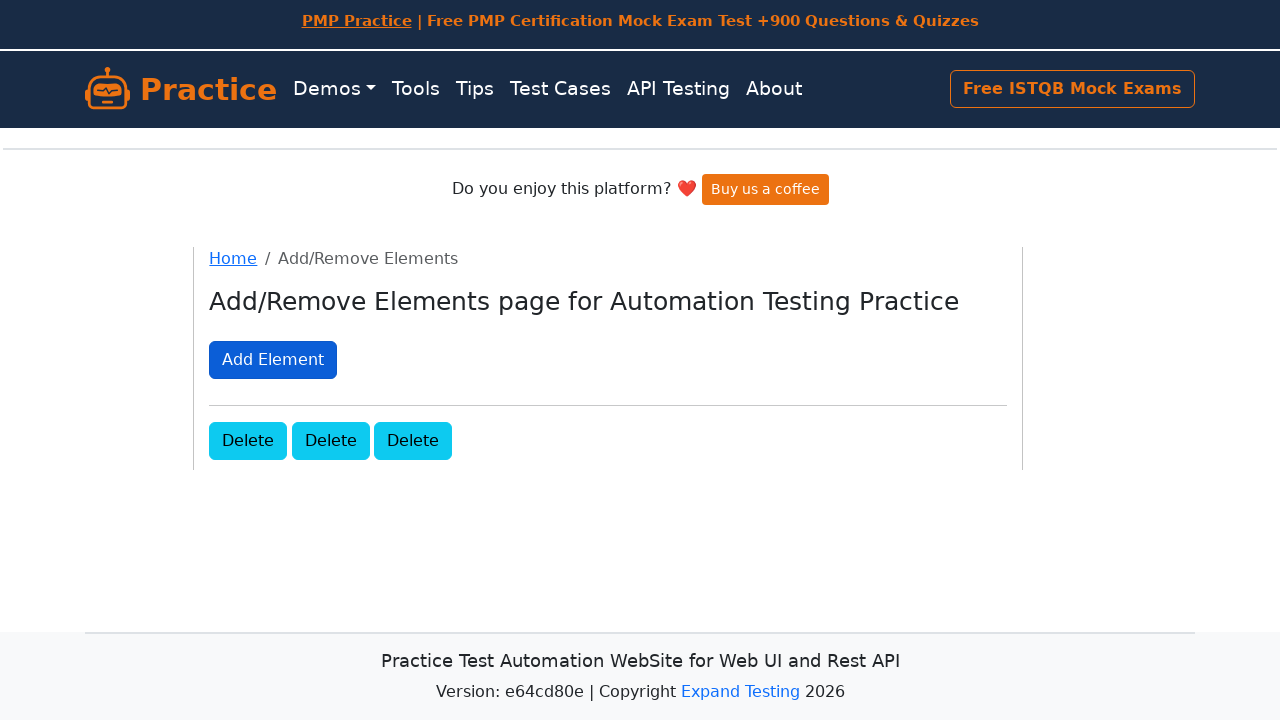

Located delete buttons after adding 3 elements
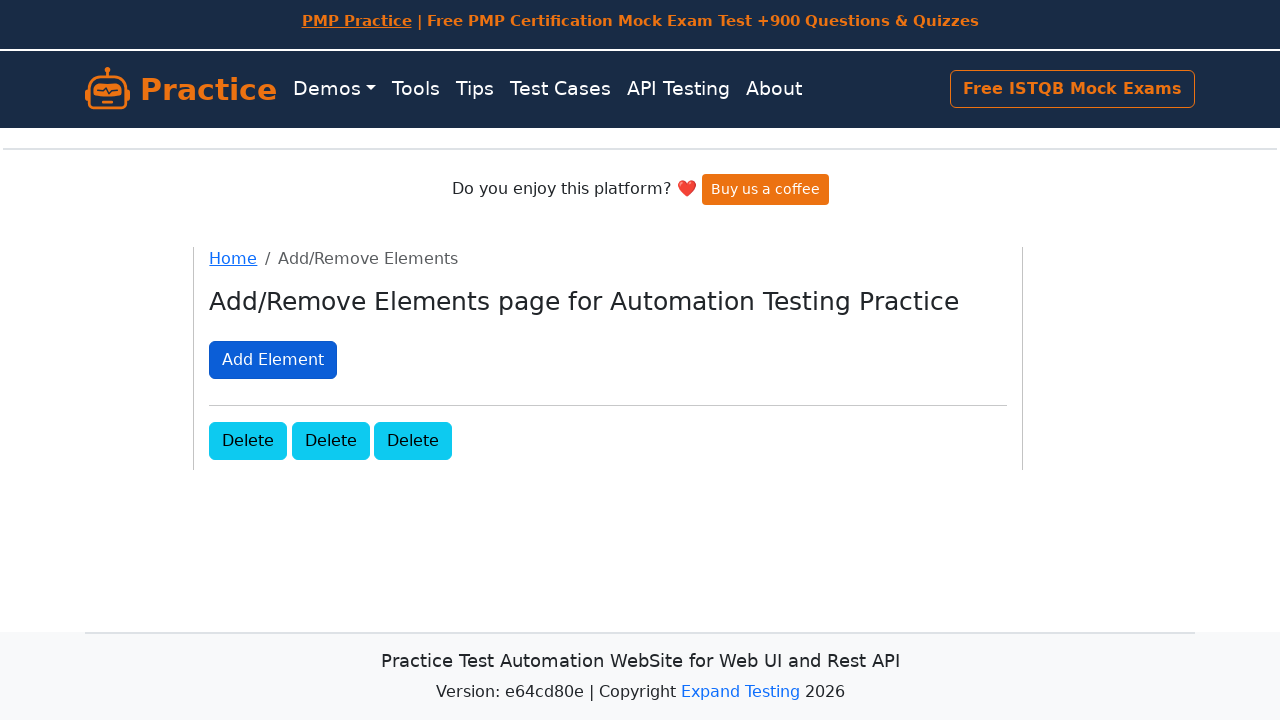

Verified that exactly 3 delete buttons are present
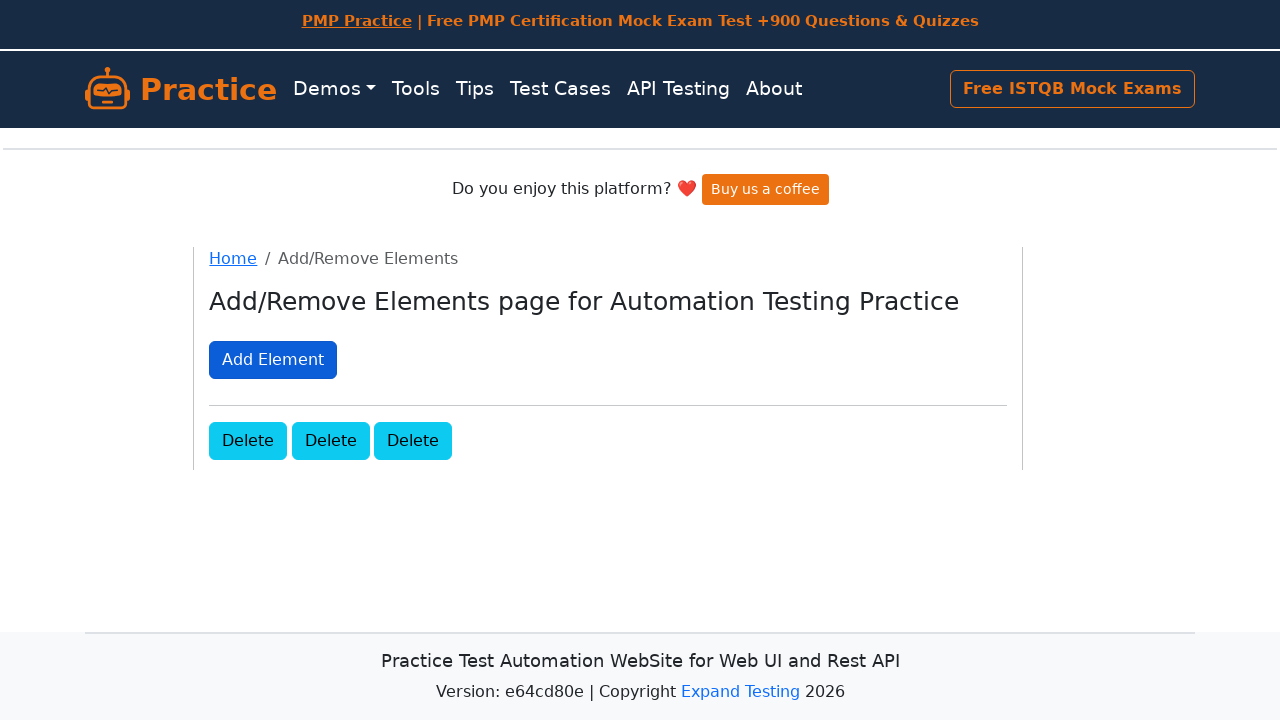

Clicked the 3rd (last) delete button to remove one element at (413, 440) on xpath=//div[@id='elements']/button[3]
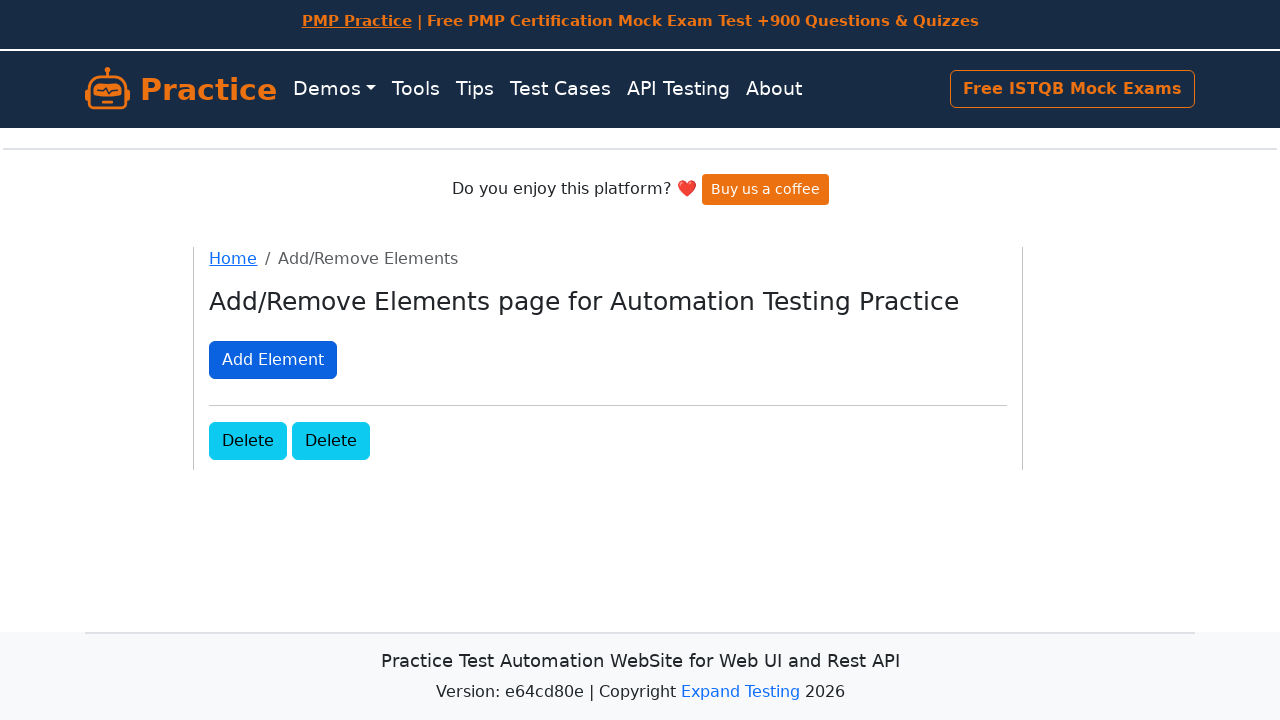

Located delete buttons after removing one element
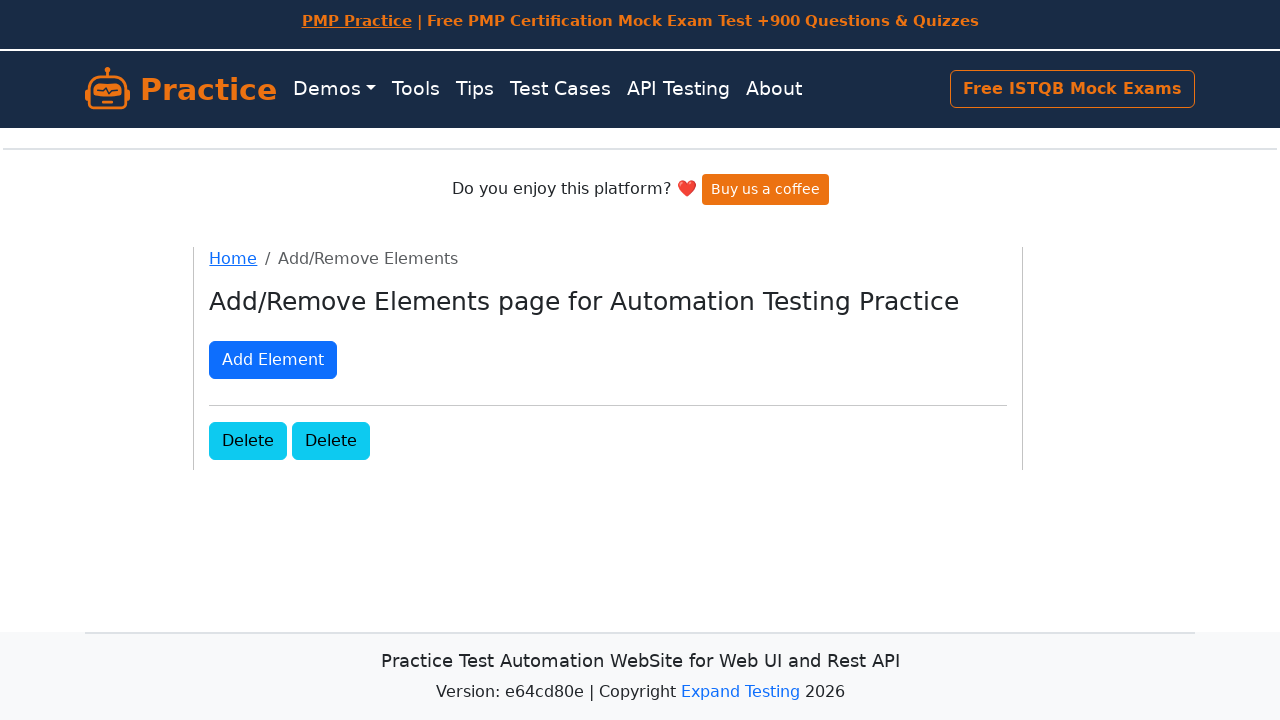

Verified that exactly 2 delete buttons remain
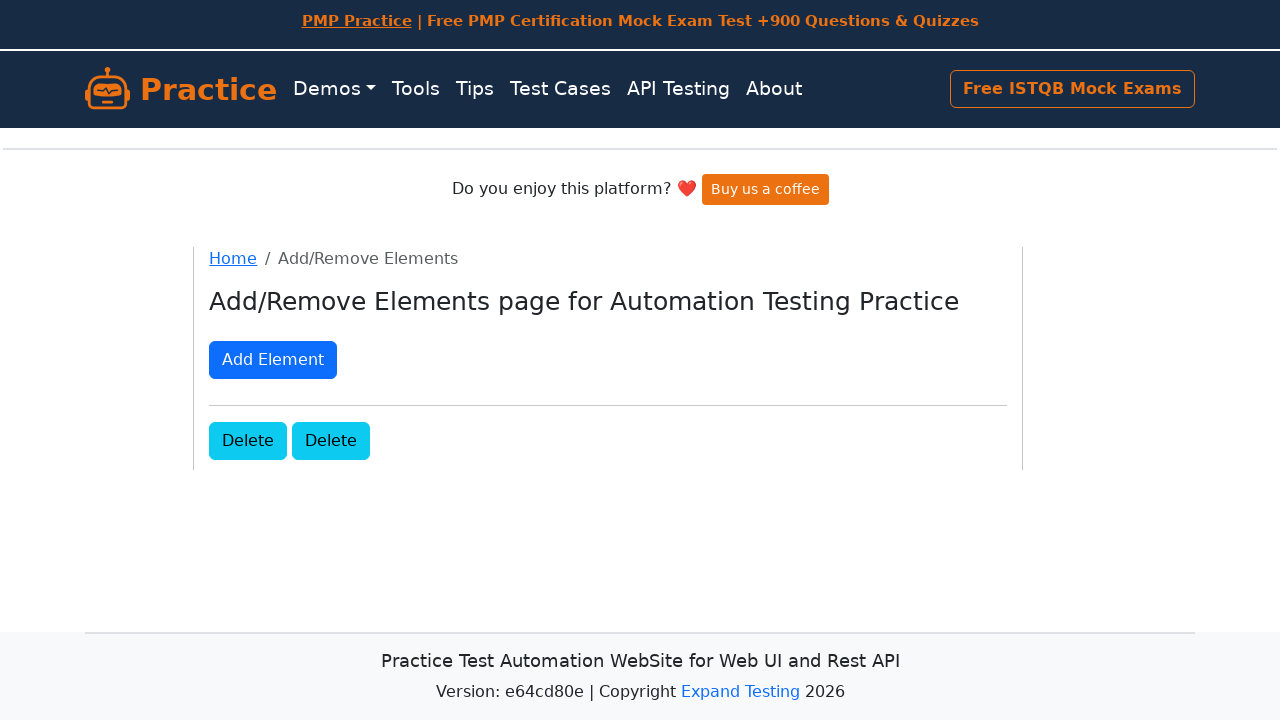

Clicked the 2nd delete button to remove another element at (331, 440) on xpath=//div[@id='elements']/button[2]
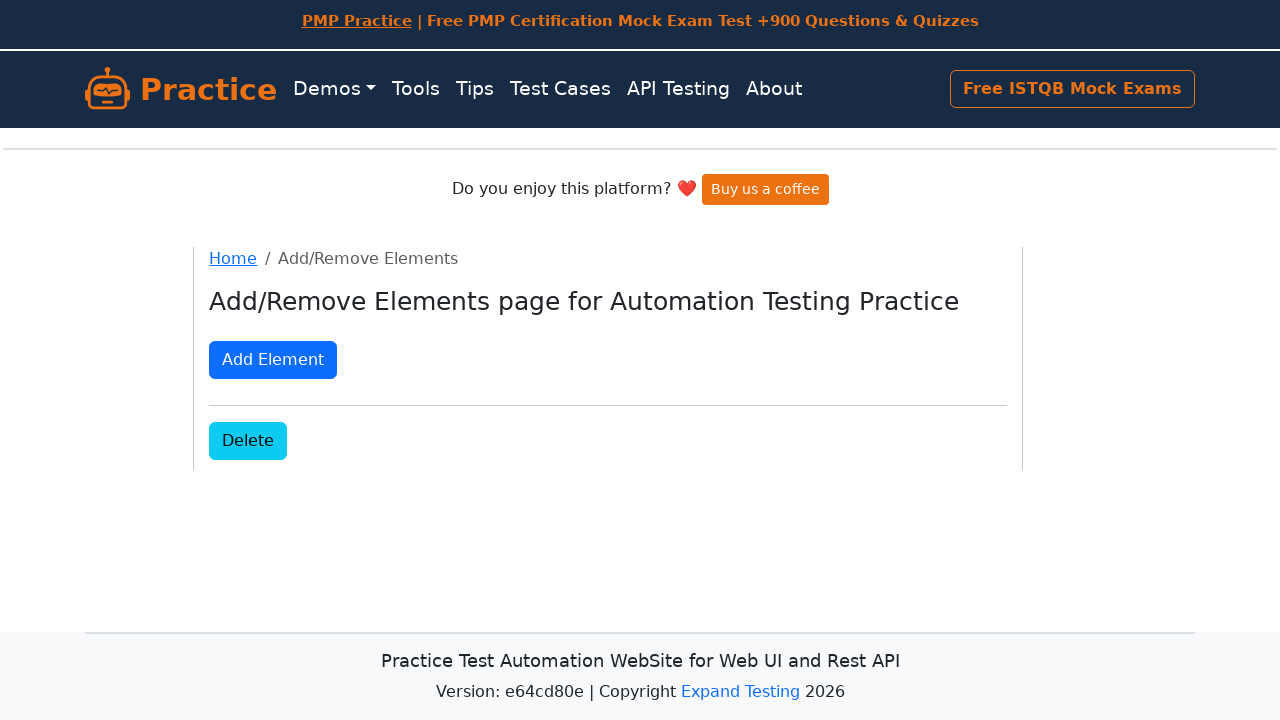

Clicked the 1st delete button to remove the last element at (248, 440) on xpath=//div[@id='elements']/button[1]
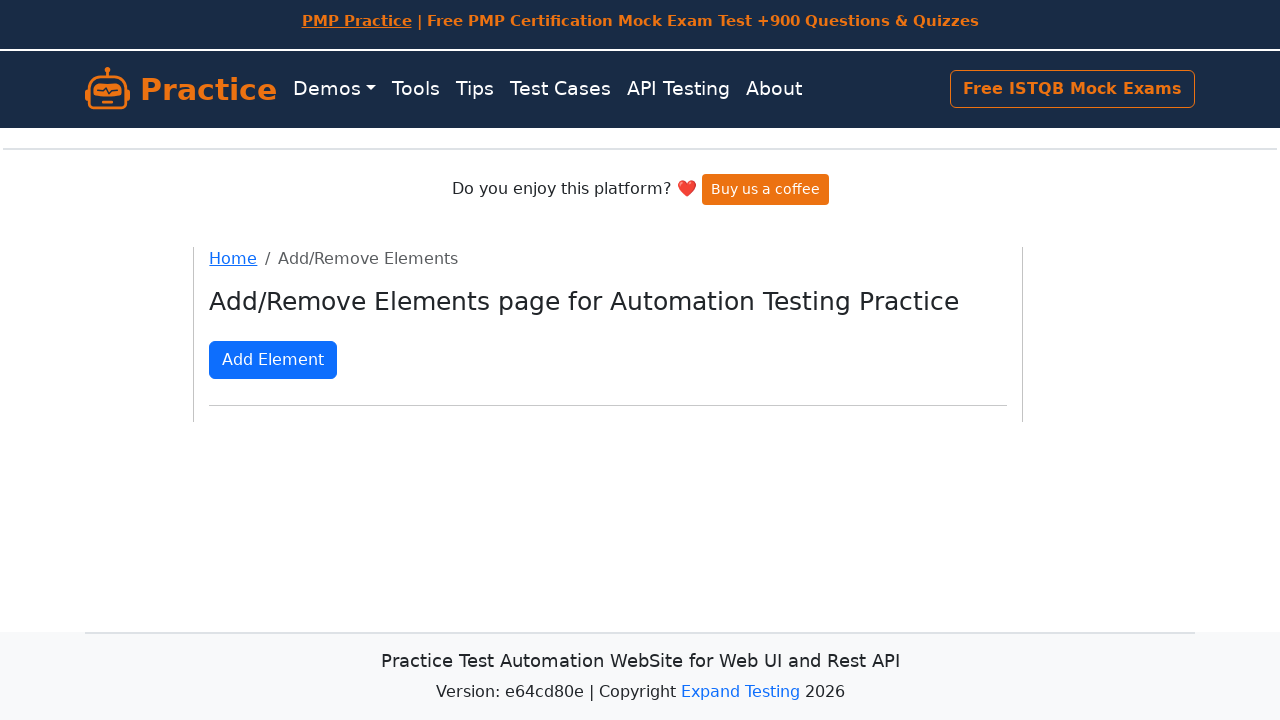

Located delete buttons after removing all elements
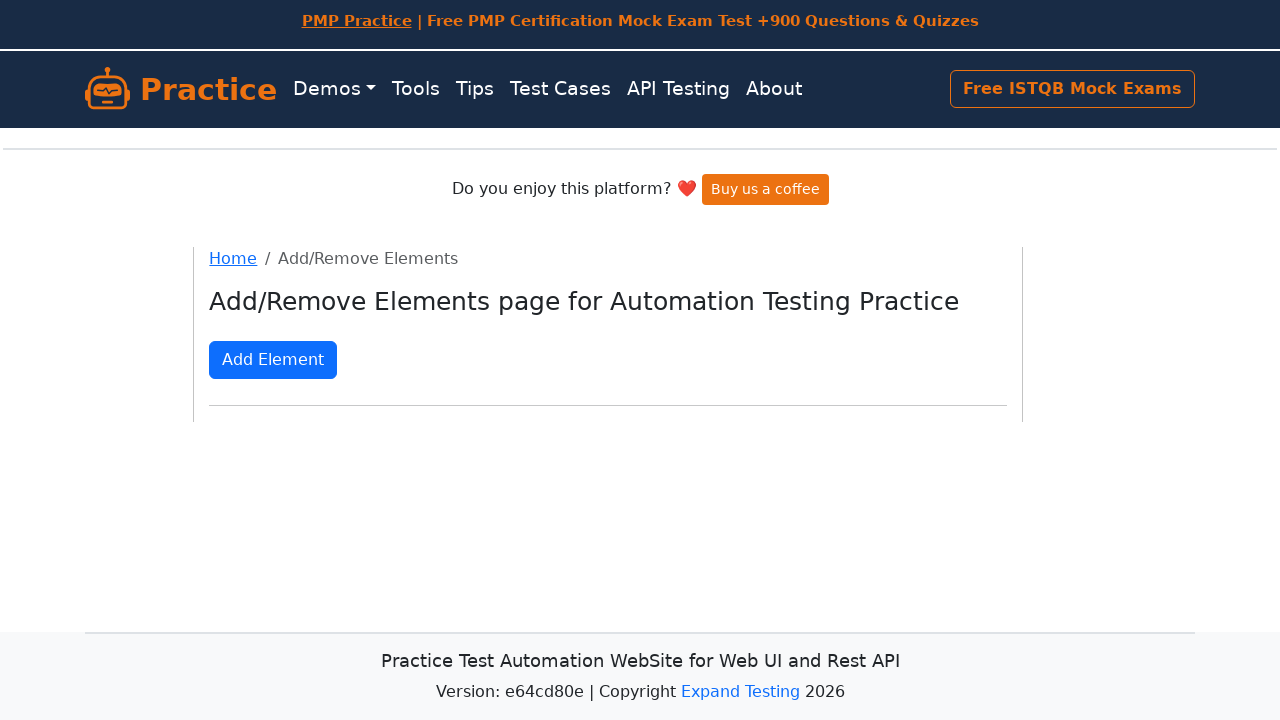

Verified that no delete buttons remain (all elements removed)
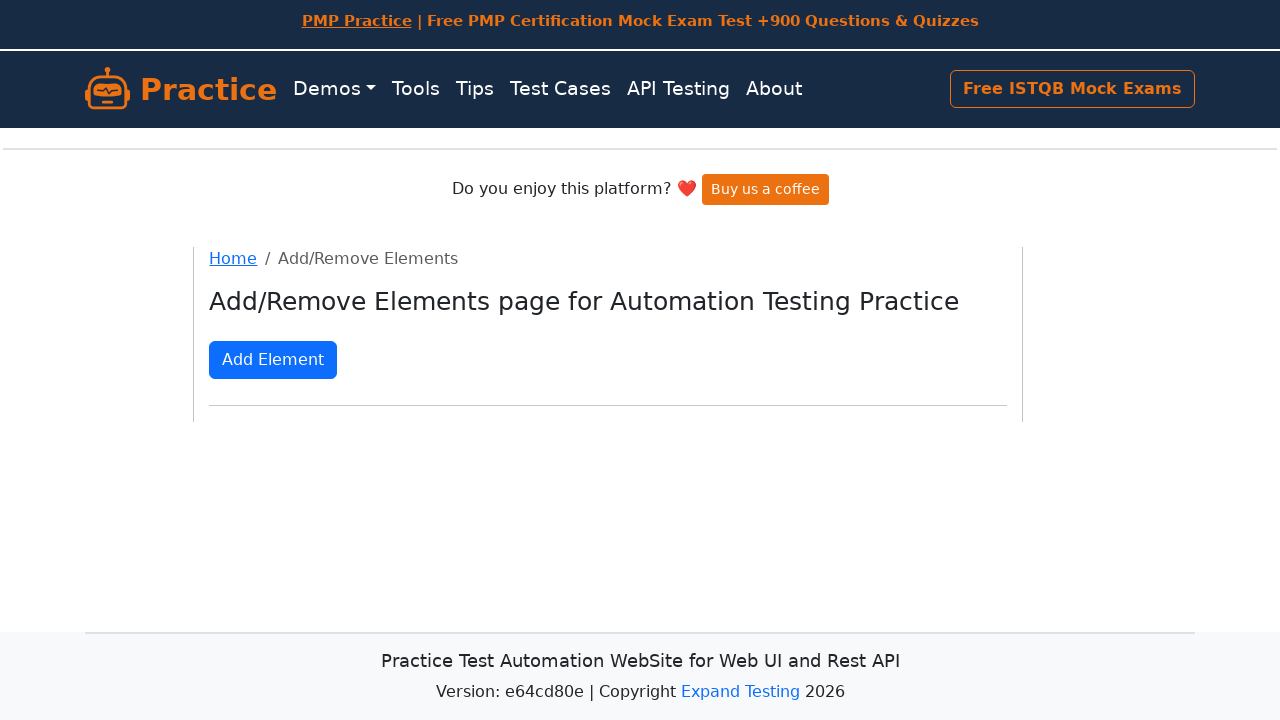

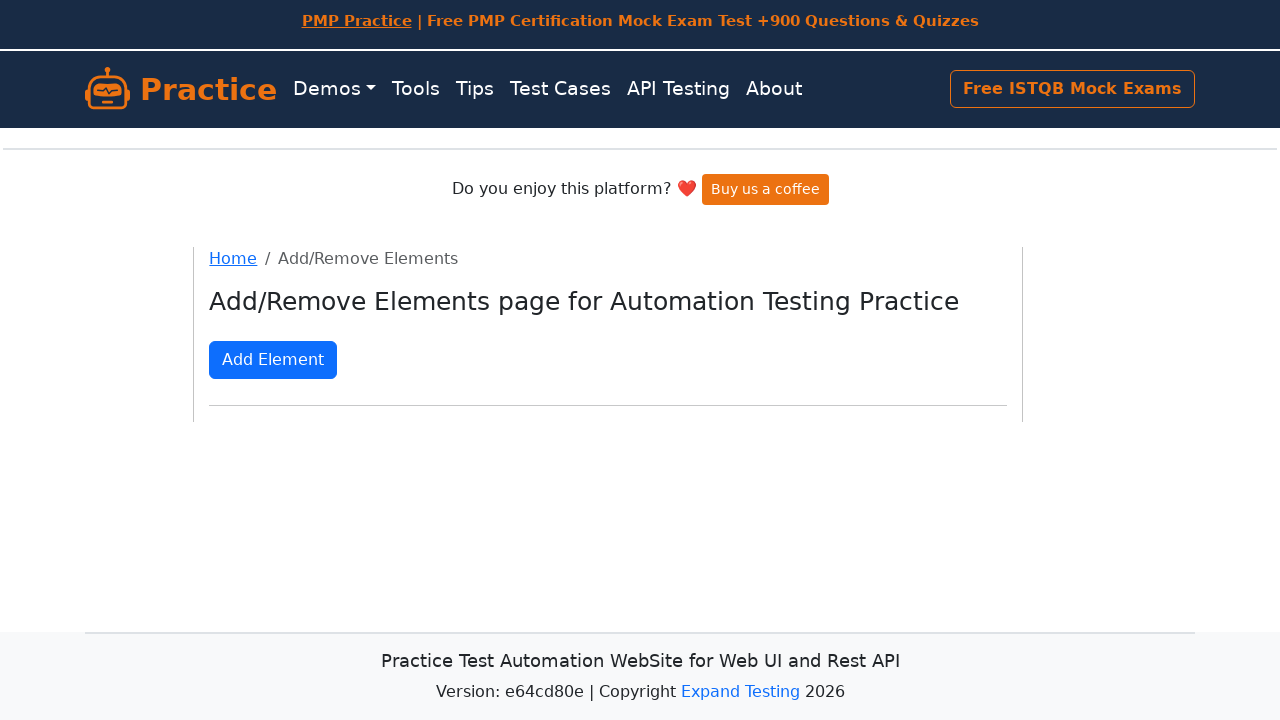